Tests registration form validation by entering an invalid email format and verifying the email validation error messages

Starting URL: https://alada.vn/tai-khoan/dang-ky.html

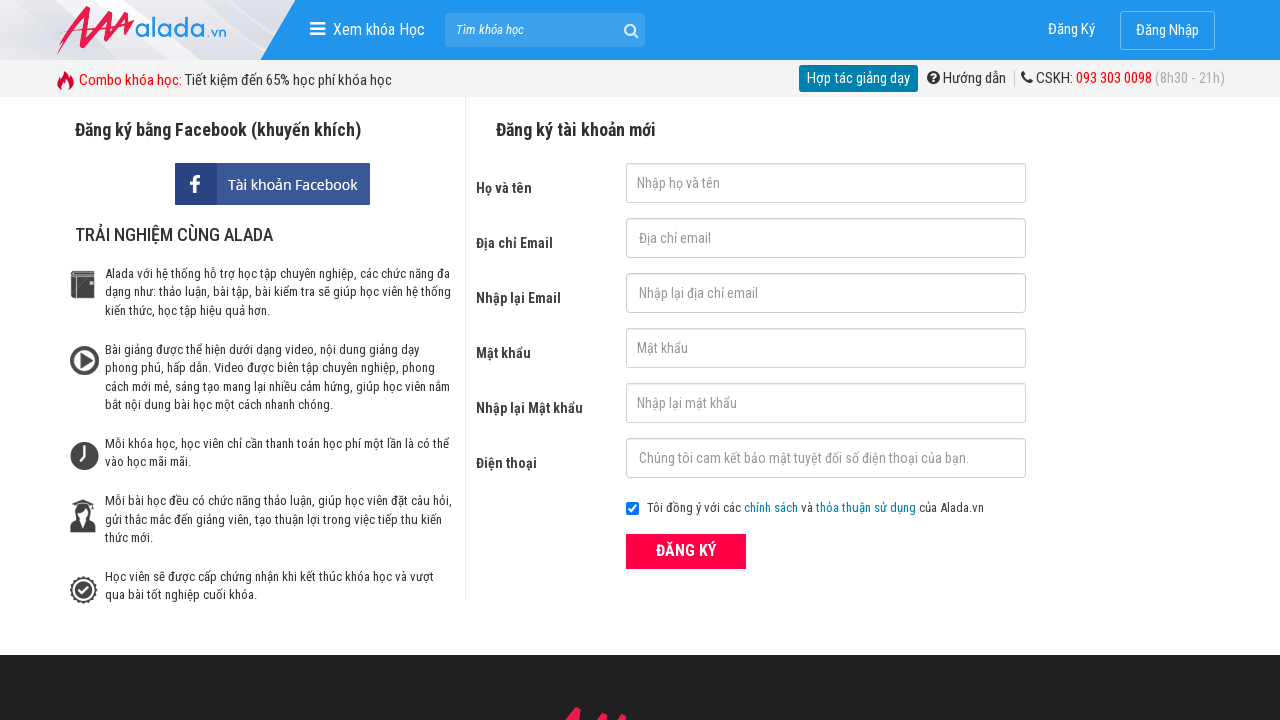

Filled first name field with 'Joe Biden' on #txtFirstname
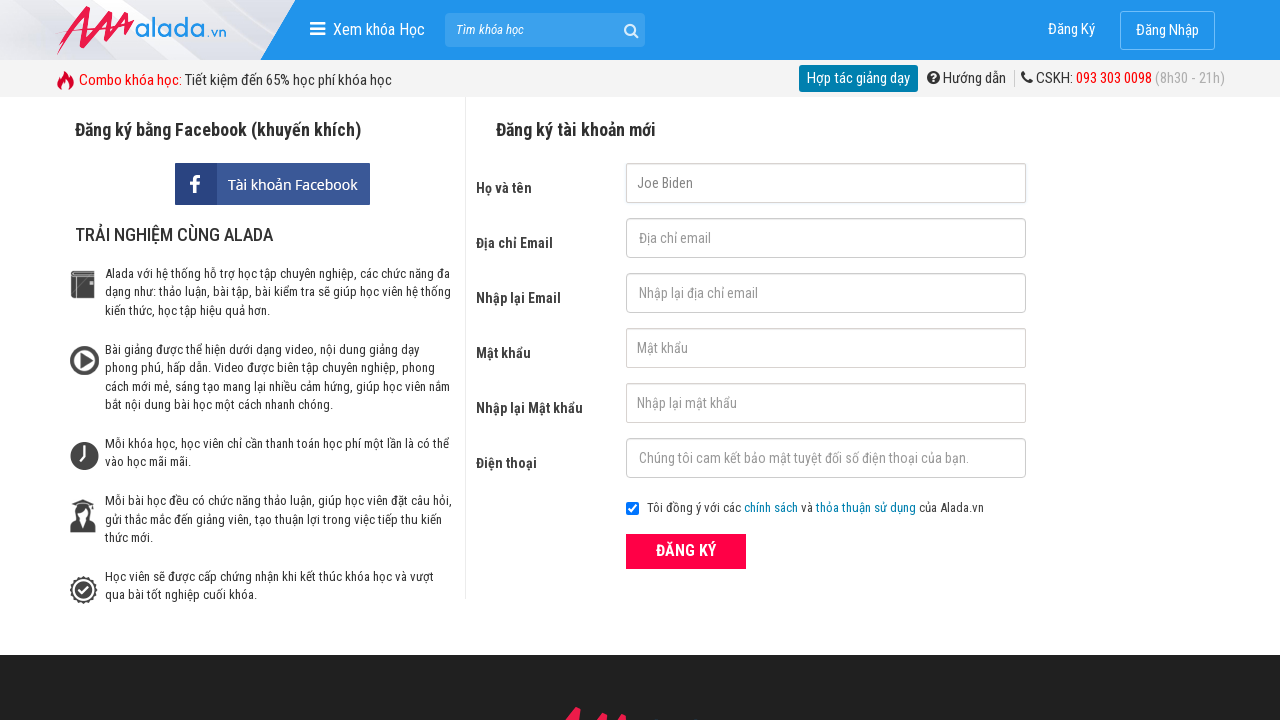

Filled email field with invalid format '123@123@123' on #txtEmail
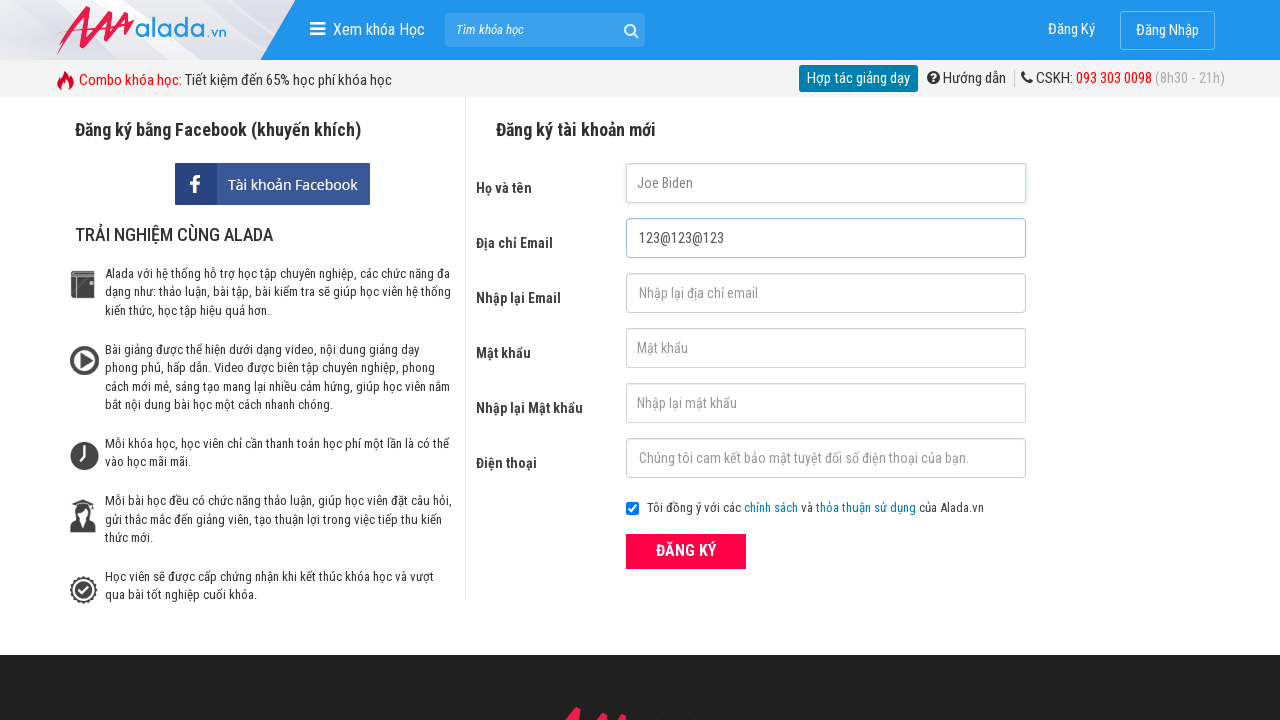

Filled confirm email field with invalid format '123@123@123' on #txtCEmail
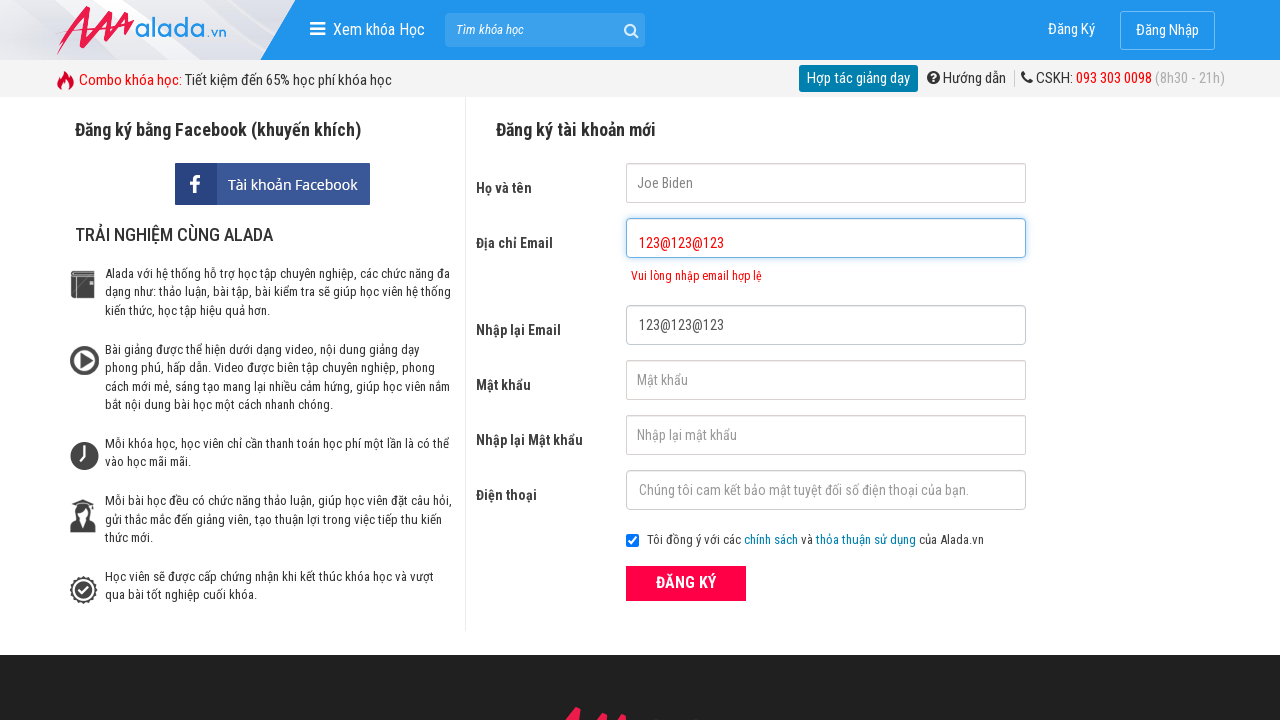

Filled password field with '123456' on #txtPassword
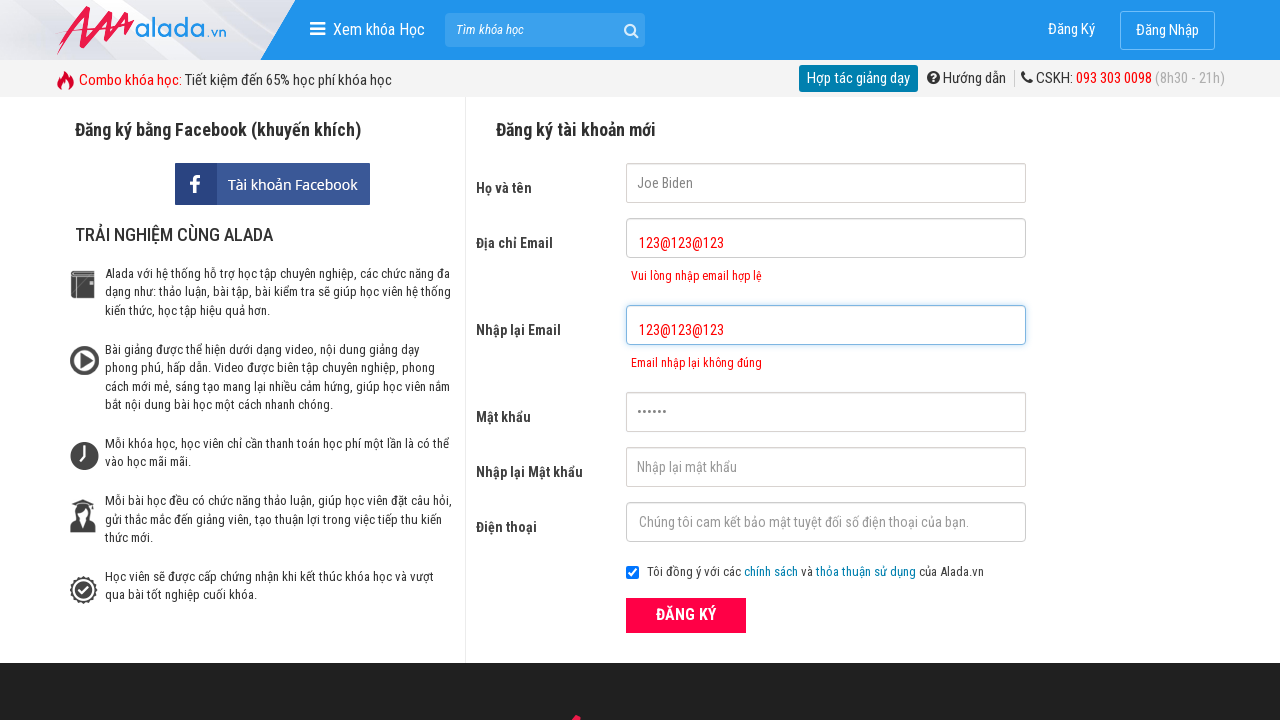

Filled confirm password field with '123456' on #txtCPassword
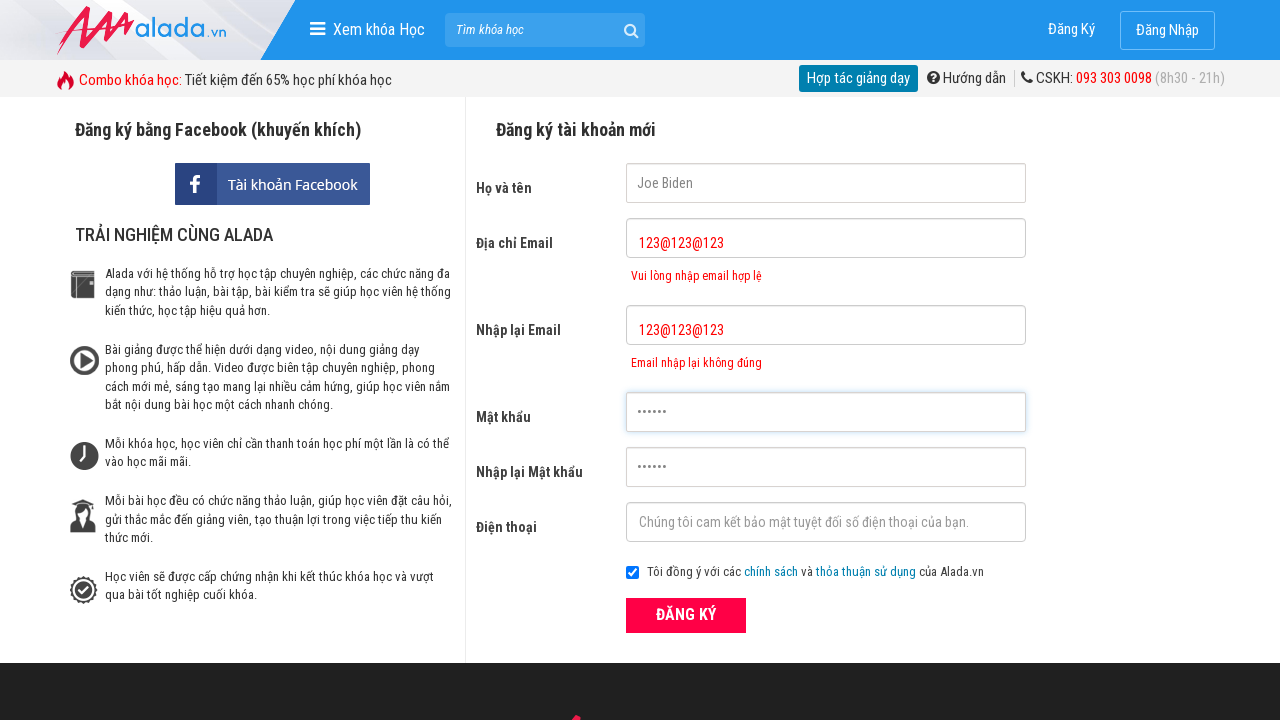

Filled phone field with '0353352899' on #txtPhone
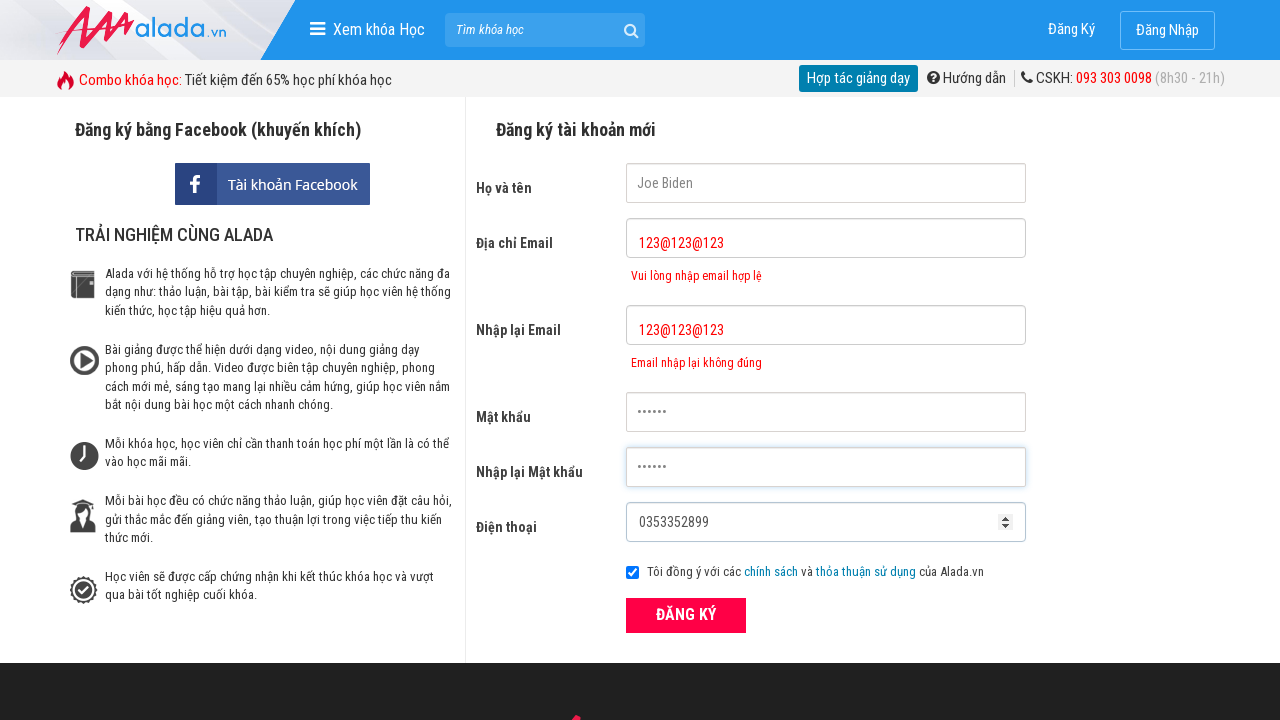

Clicked ĐĂNG KÝ (Register) submit button at (686, 615) on xpath=//button[text()='ĐĂNG KÝ' and @type='submit']
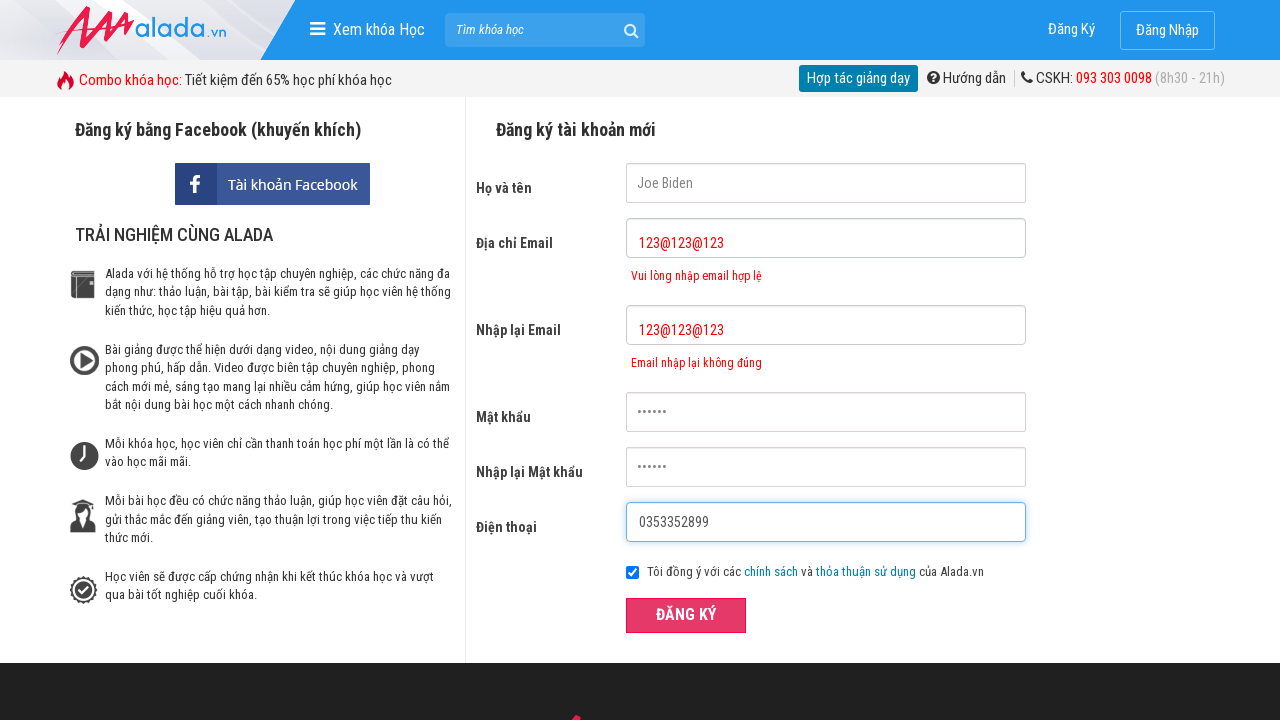

Email validation error message appeared
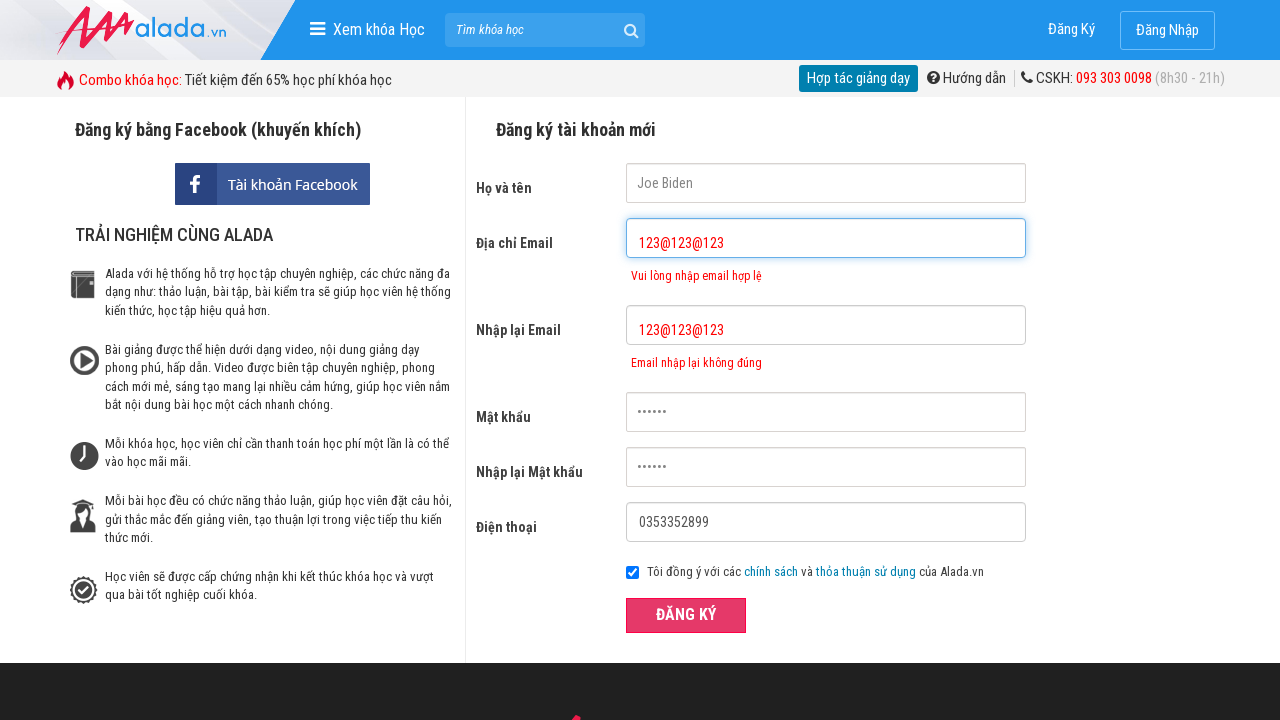

Confirm email validation error message appeared
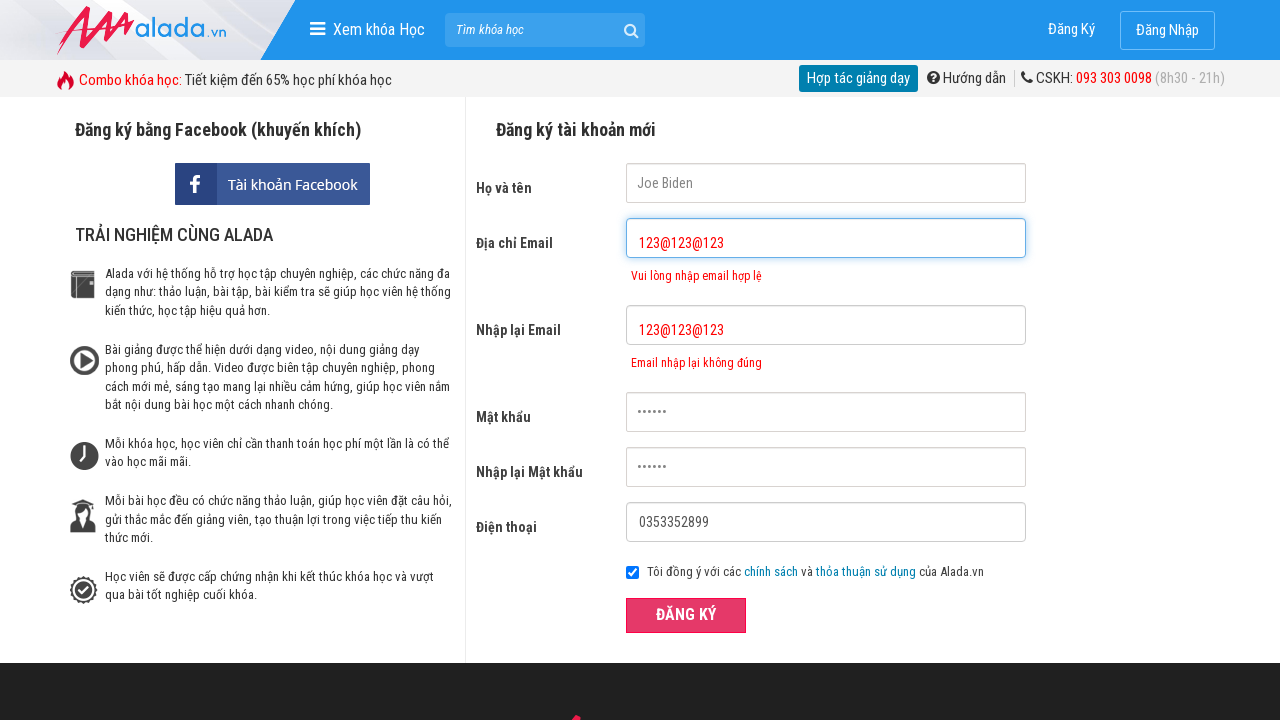

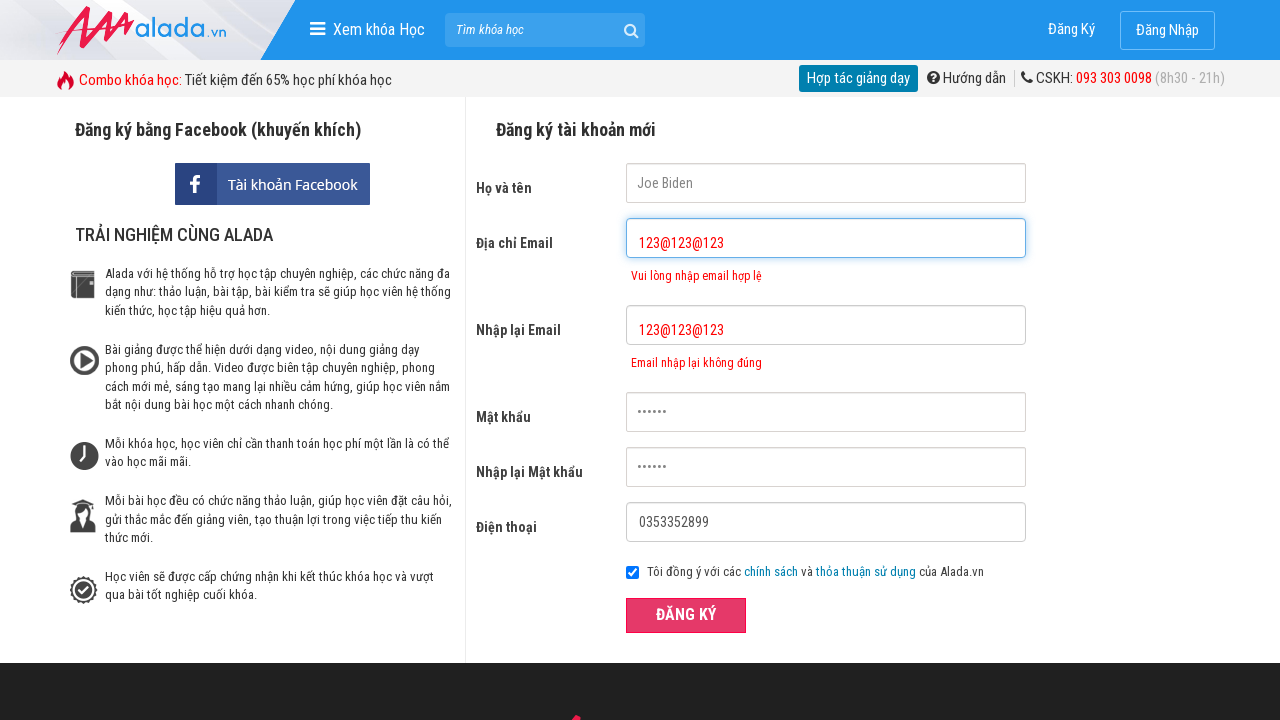